Tests various button interactions including getting position, checking CSS properties on hover, getting dimensions, checking if button is disabled, and clicking buttons

Starting URL: https://www.leafground.com/button.xhtml

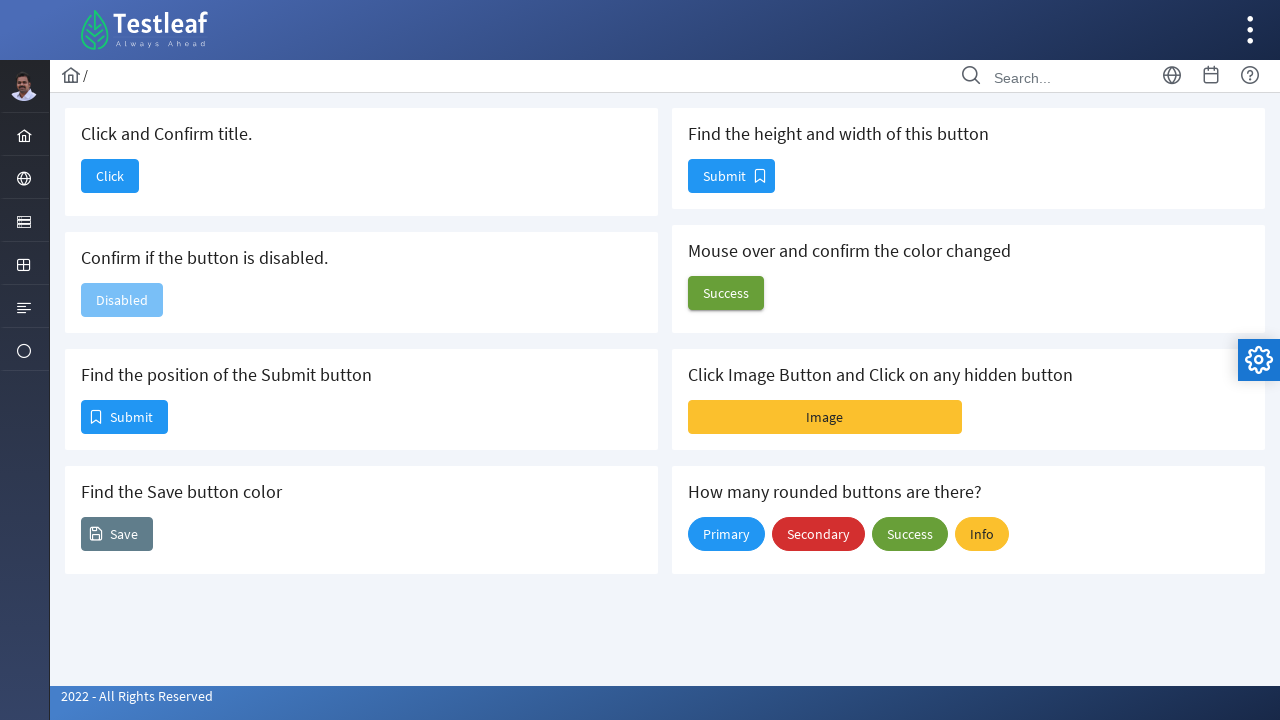

Retrieved bounding box position of button
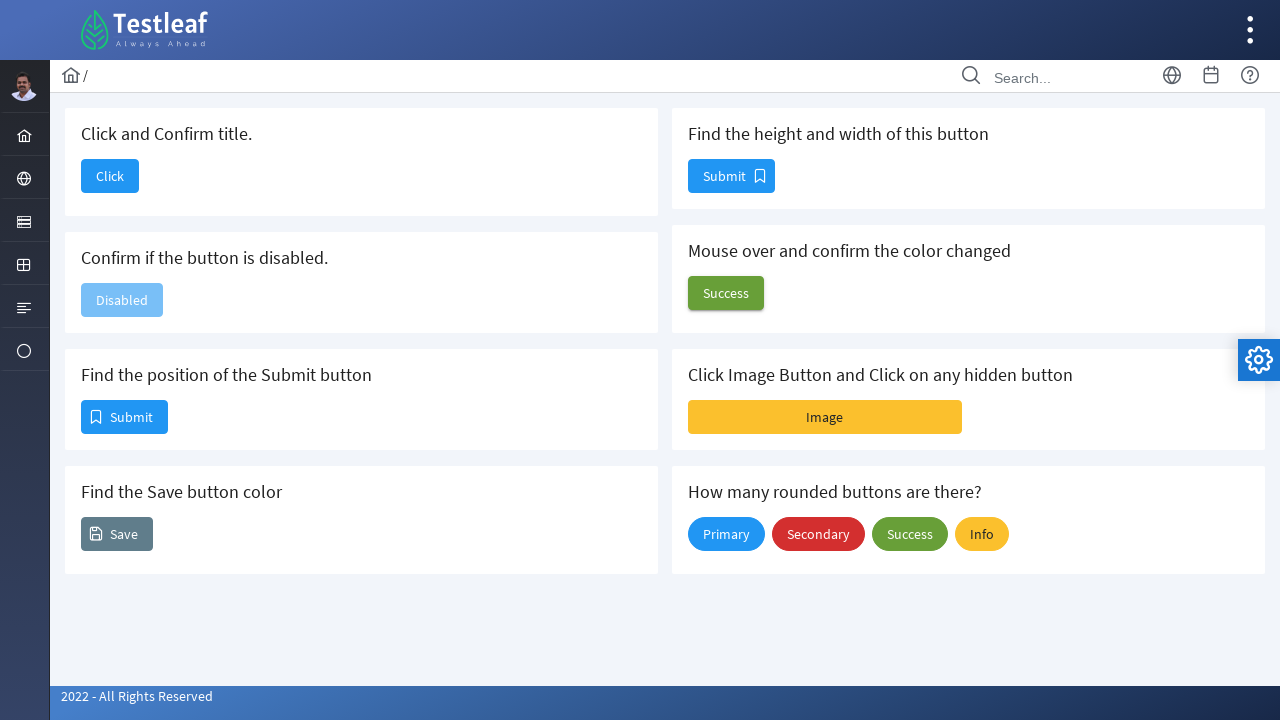

Retrieved CSS background color value of button
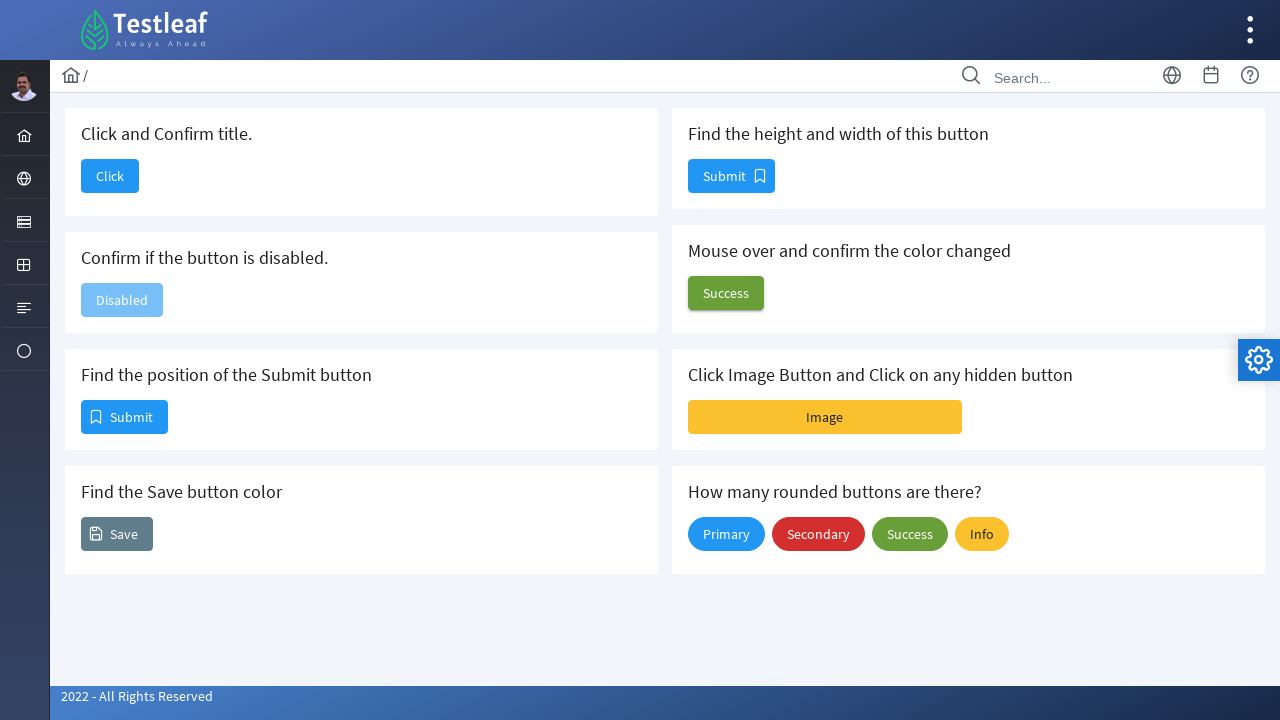

Hovered over button to trigger color change at (726, 293) on #j_idt88\:j_idt100
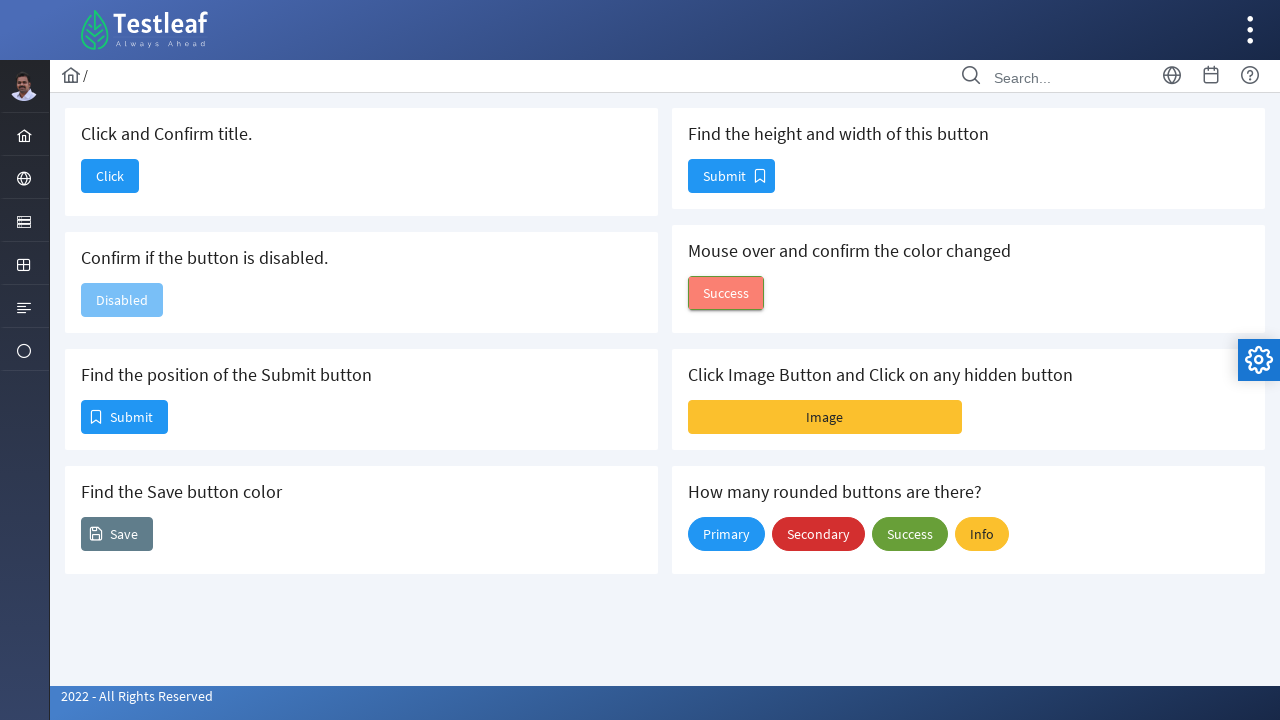

Retrieved CSS background color value after hover
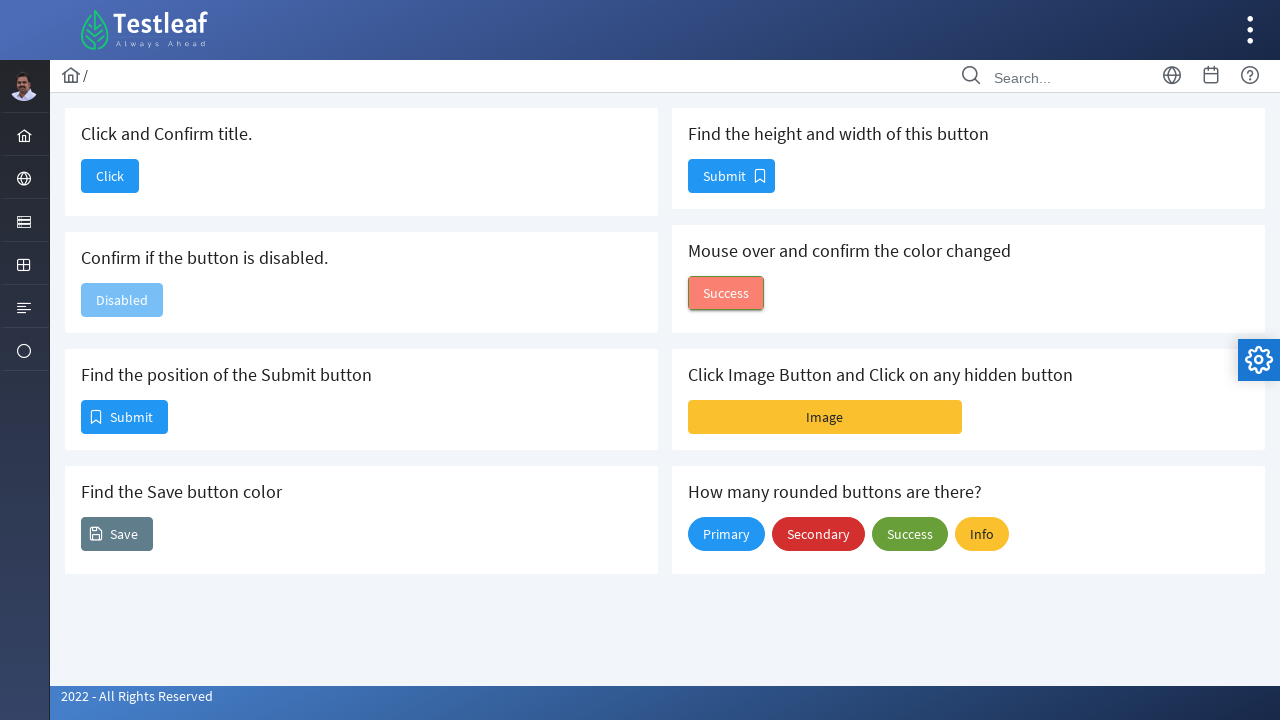

Retrieved bounding box dimensions of button
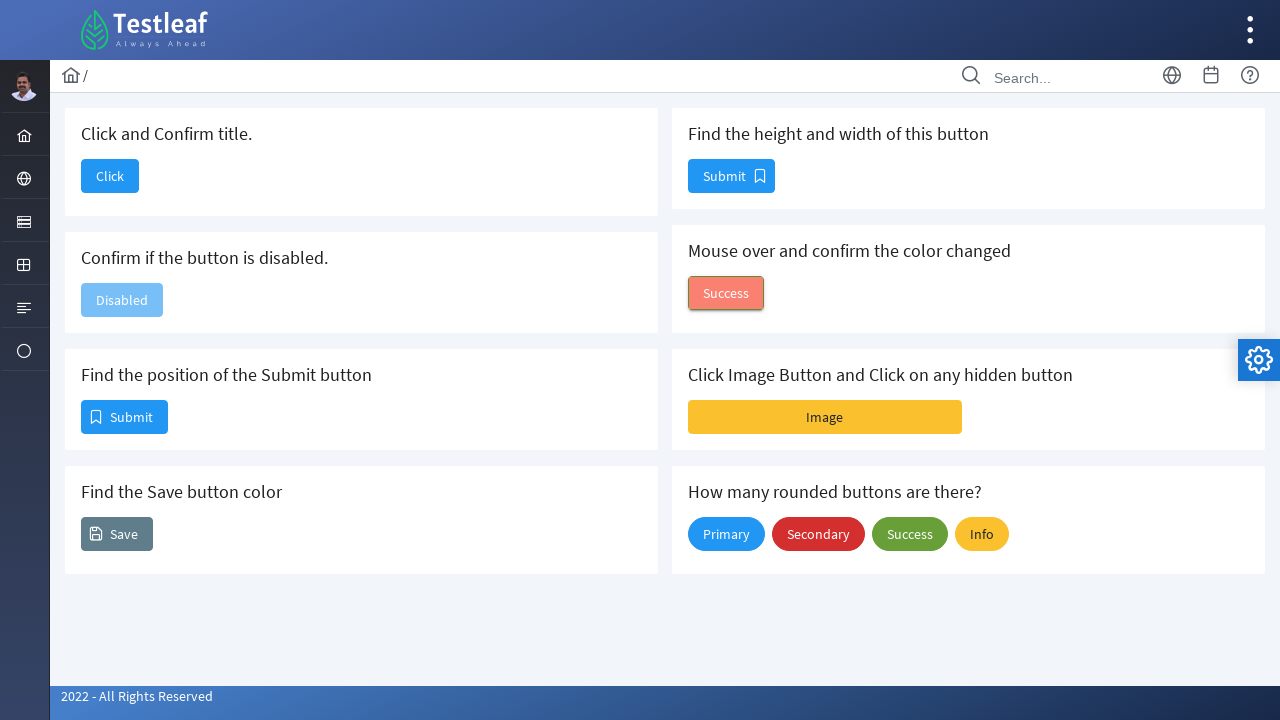

Checked if button is enabled
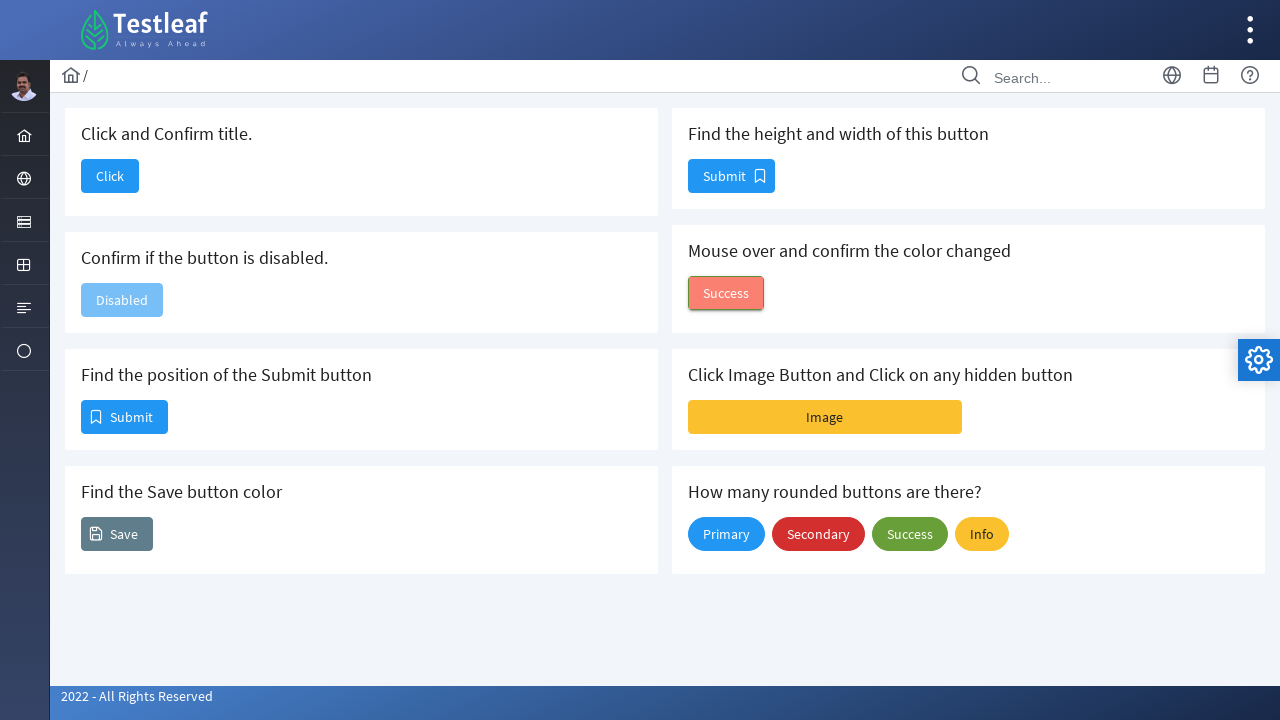

Clicked image button at (825, 417) on #j_idt88\:j_idt102\:imageBtn
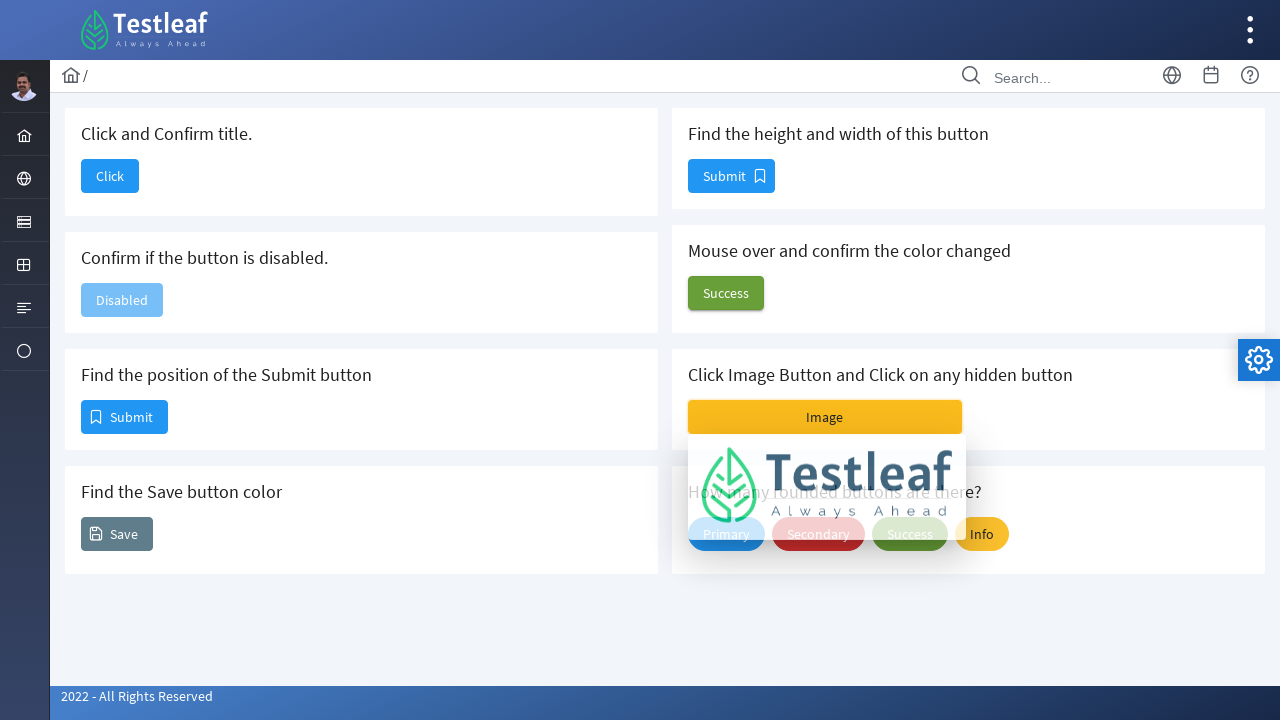

Clicked button with text 'Click' at (110, 176) on xpath=//span[text()='Click']
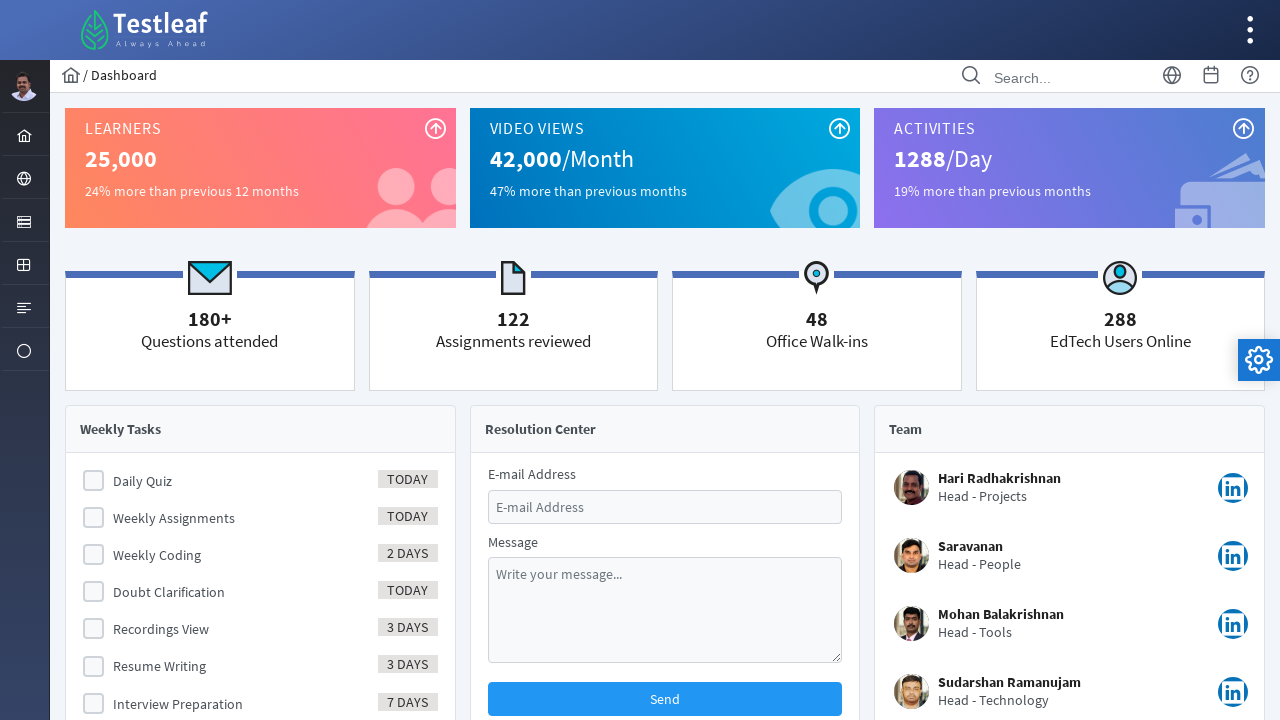

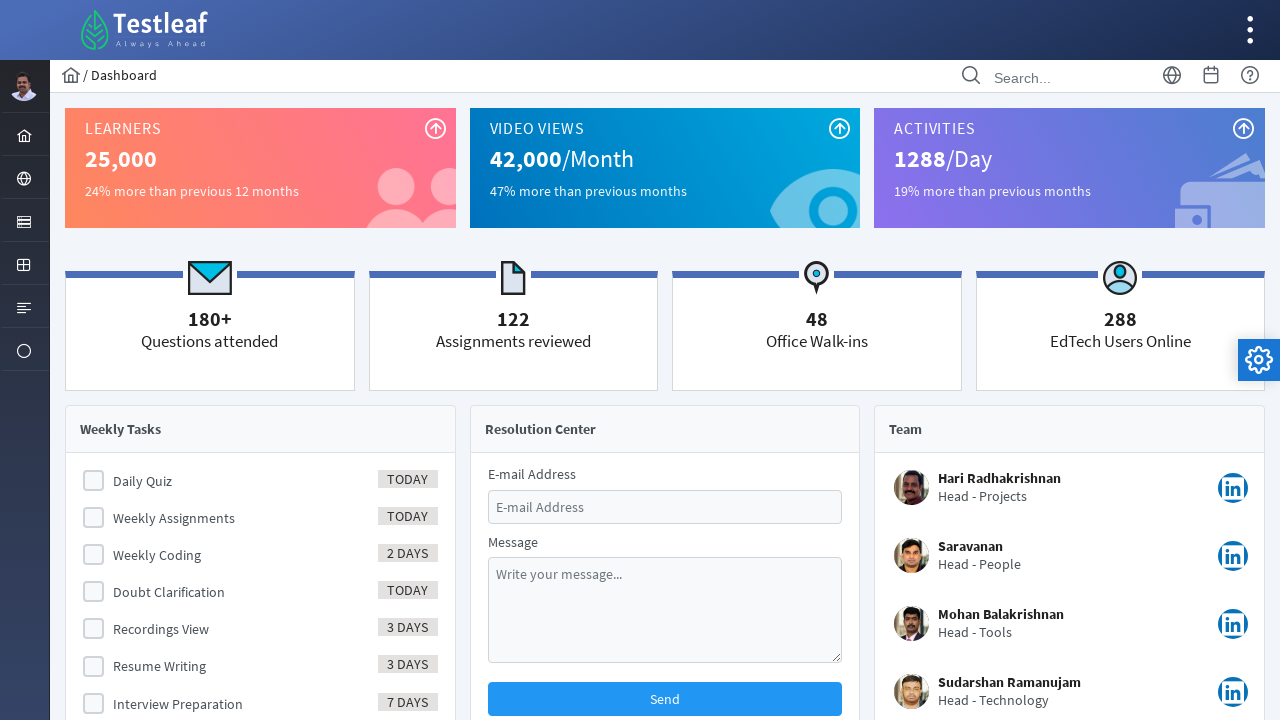